Tests a registration form by filling in first name, last name, and email fields, then submitting and verifying the success message.

Starting URL: http://suninjuly.github.io/registration1.html

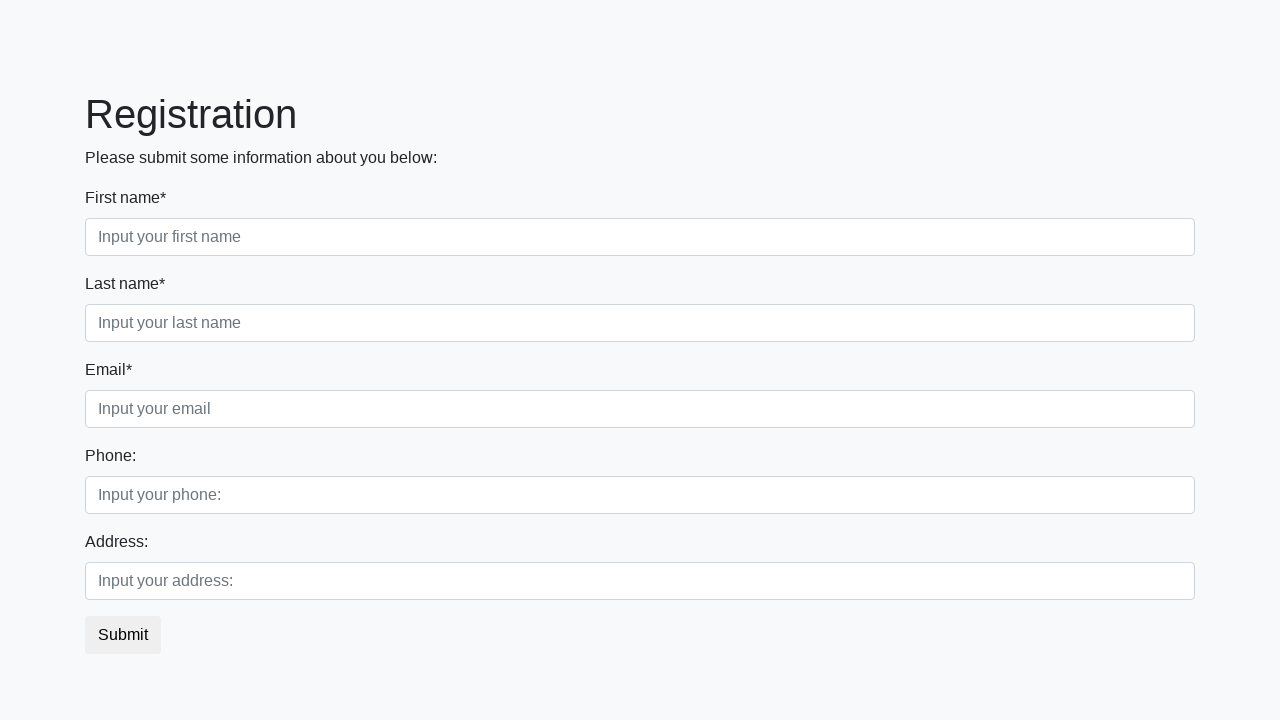

Filled first name field with 'Kesa' on .first_block .first
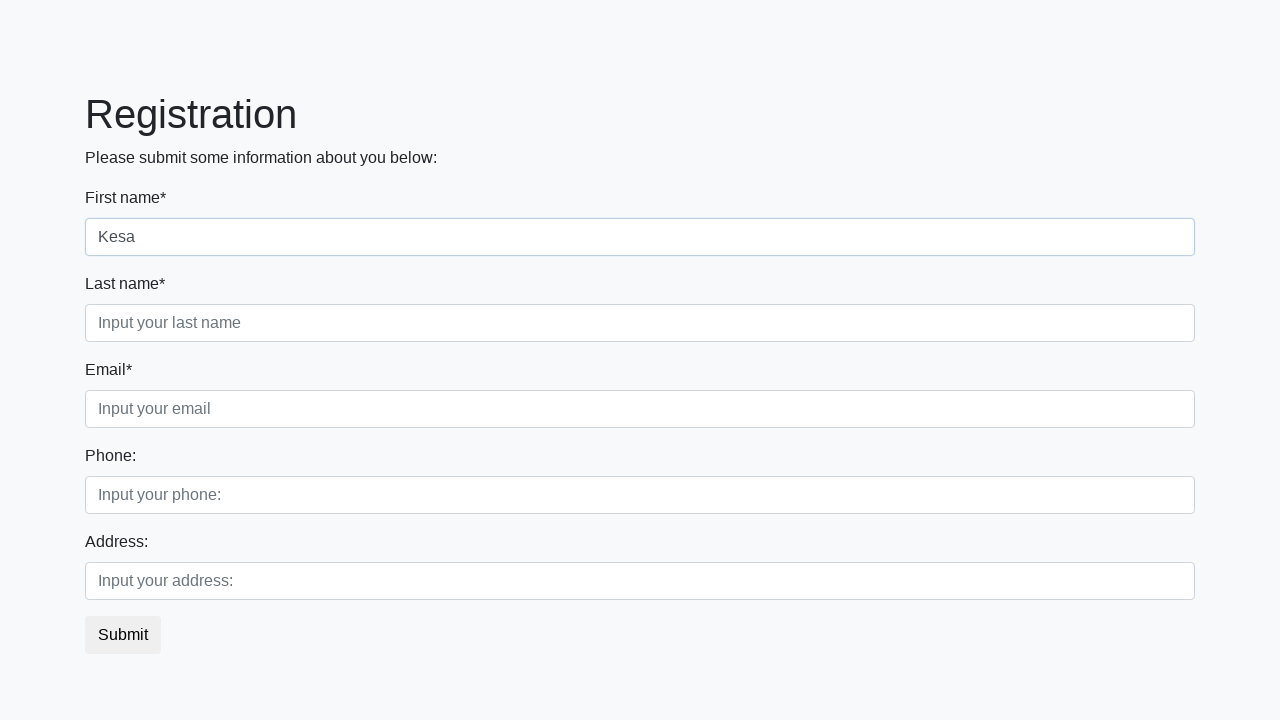

Filled last name field with 'Lisa' on .first_block .second
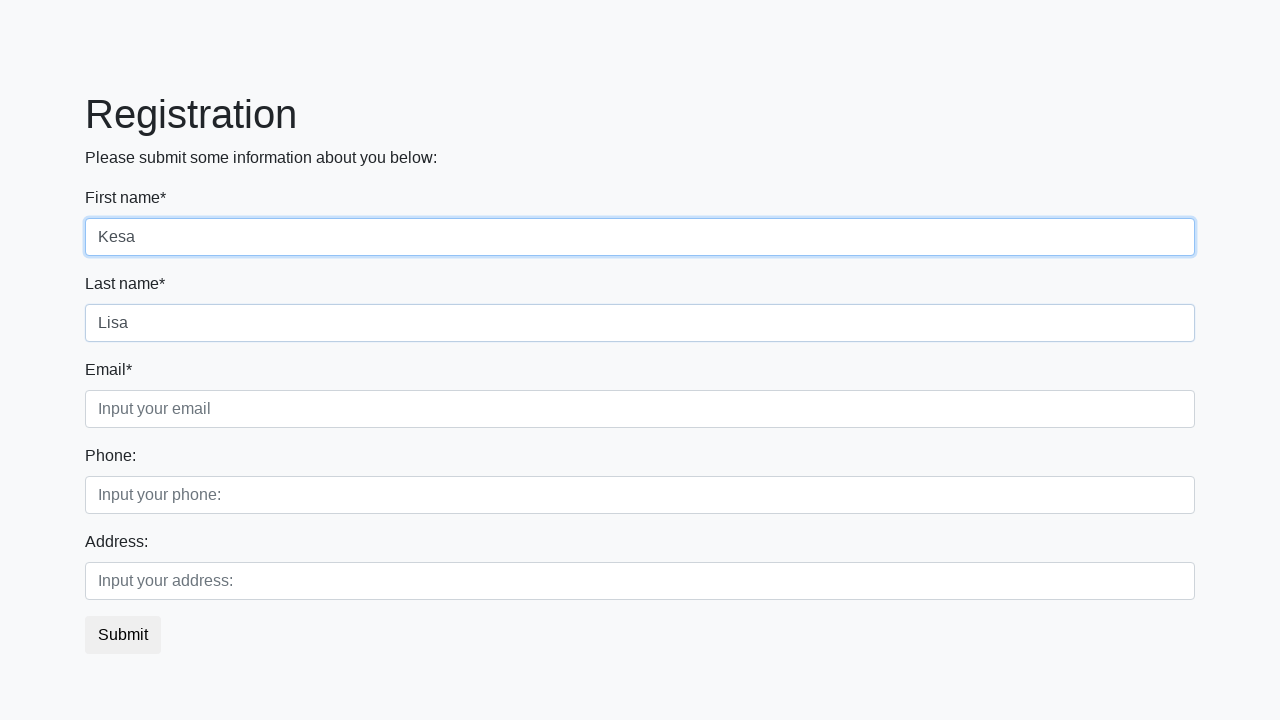

Filled email field with 'KL@google.com' on .third_class .third
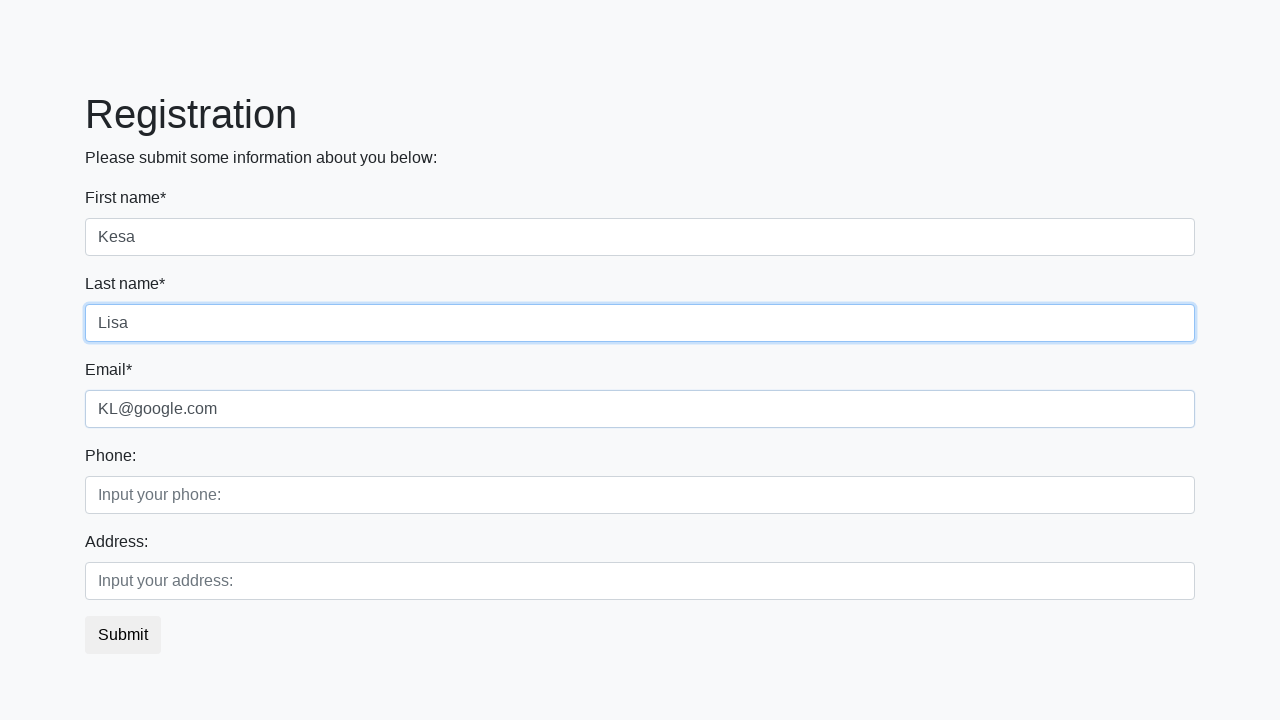

Clicked submit button at (123, 635) on button.btn
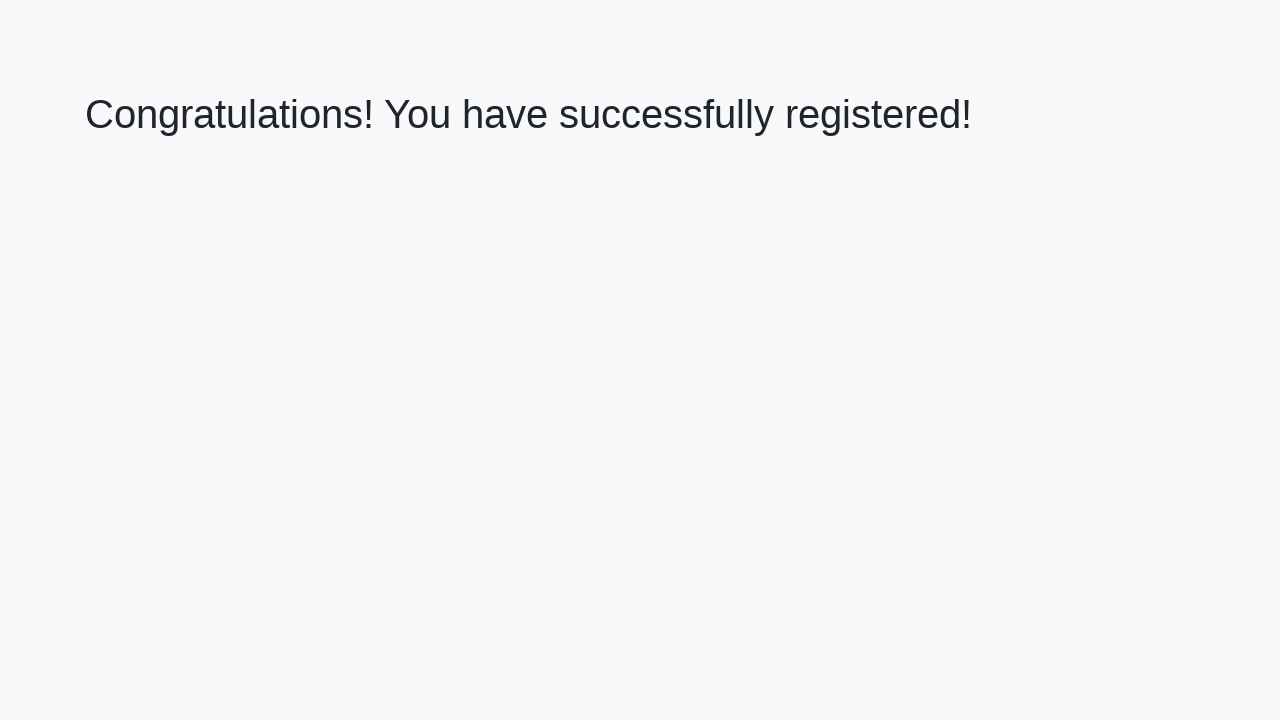

Success message appeared
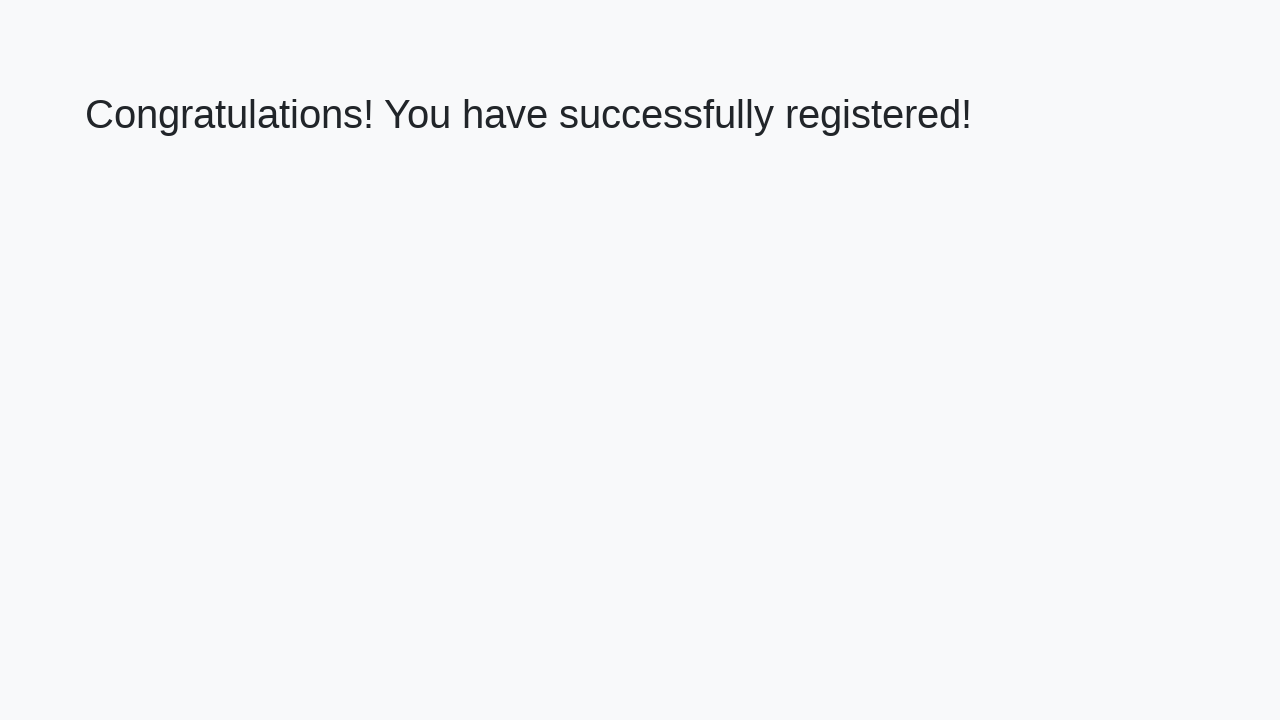

Retrieved success message text
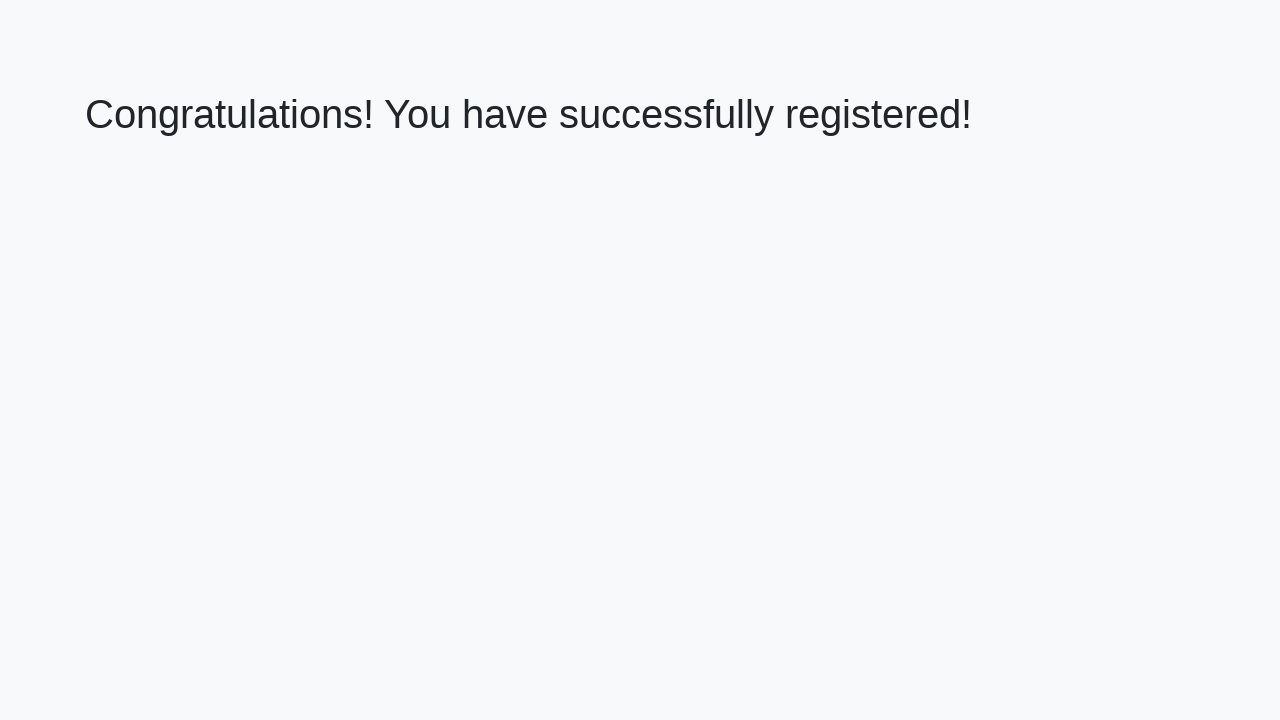

Verified success message: 'Congratulations! You have successfully registered!'
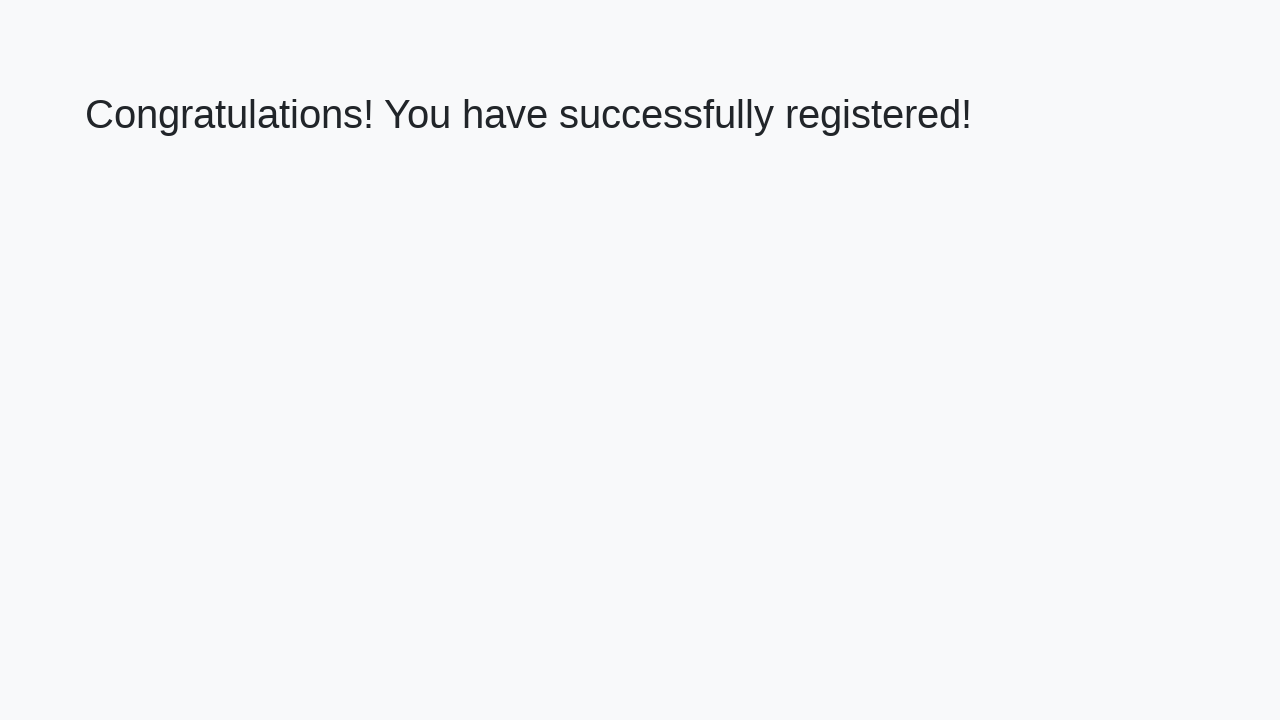

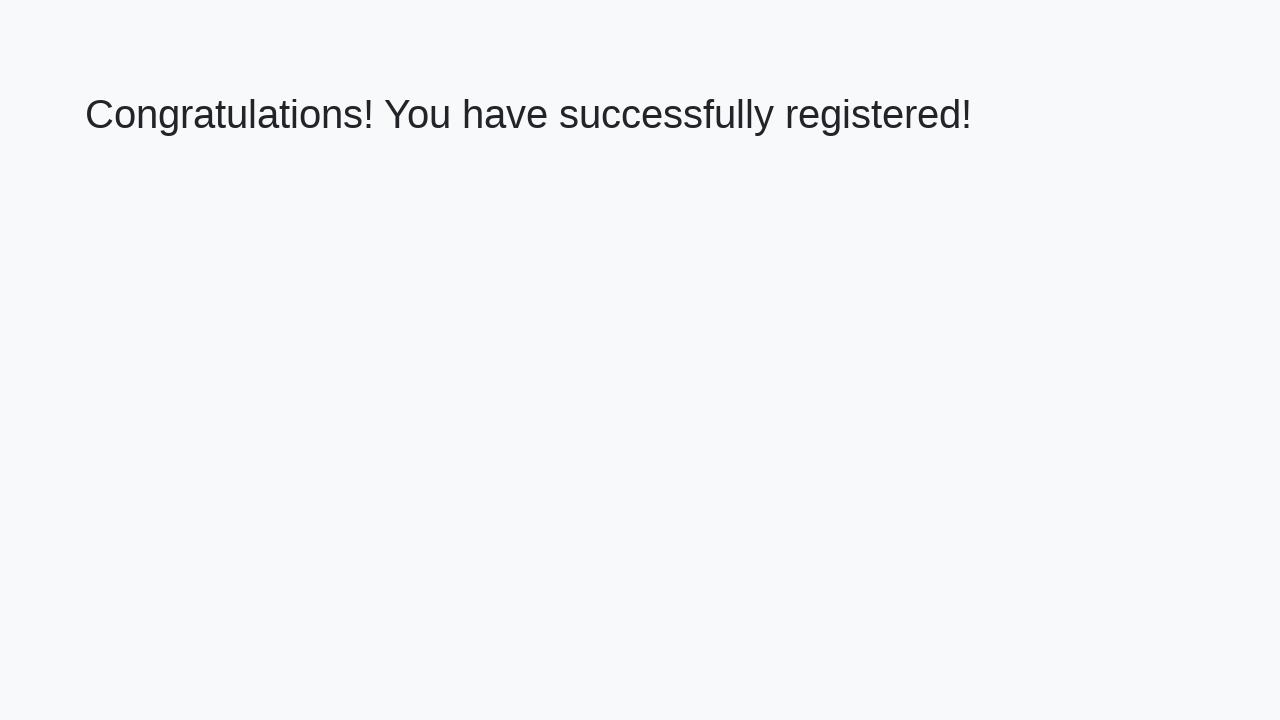